Tests the file upload functionality on DemoQA by navigating to the Elements section, selecting Upload and Download, uploading a test file, and verifying the uploaded file name appears in the result field.

Starting URL: https://demoqa.com/

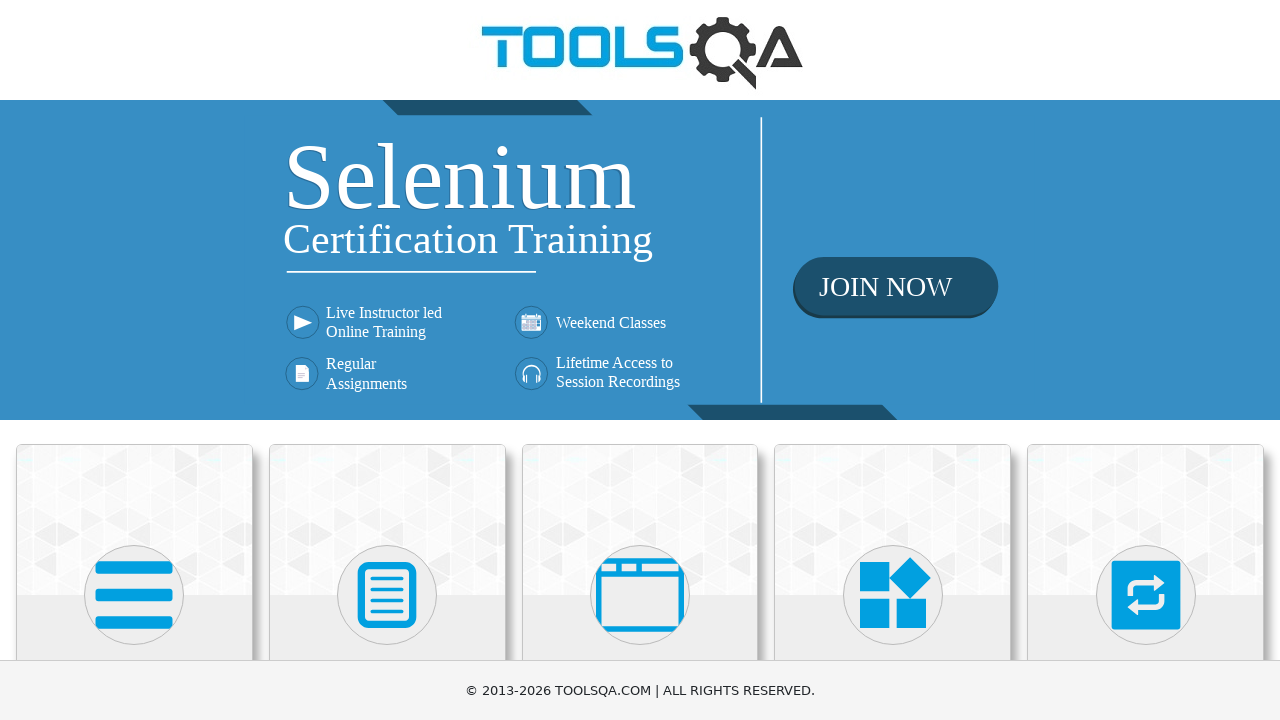

Created temporary test file at /tmp/tmpo5ejbspo/test_upload_file.txt
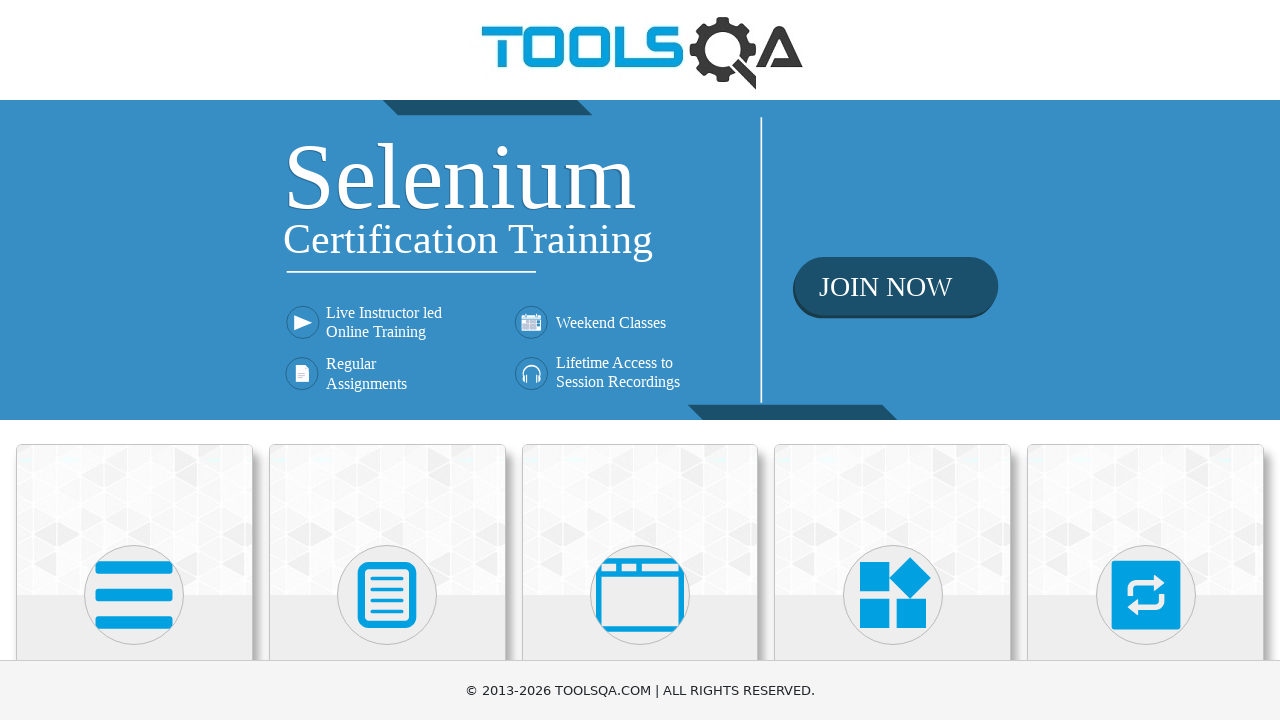

Clicked on Elements section at (134, 360) on xpath=//h5[text()='Elements']
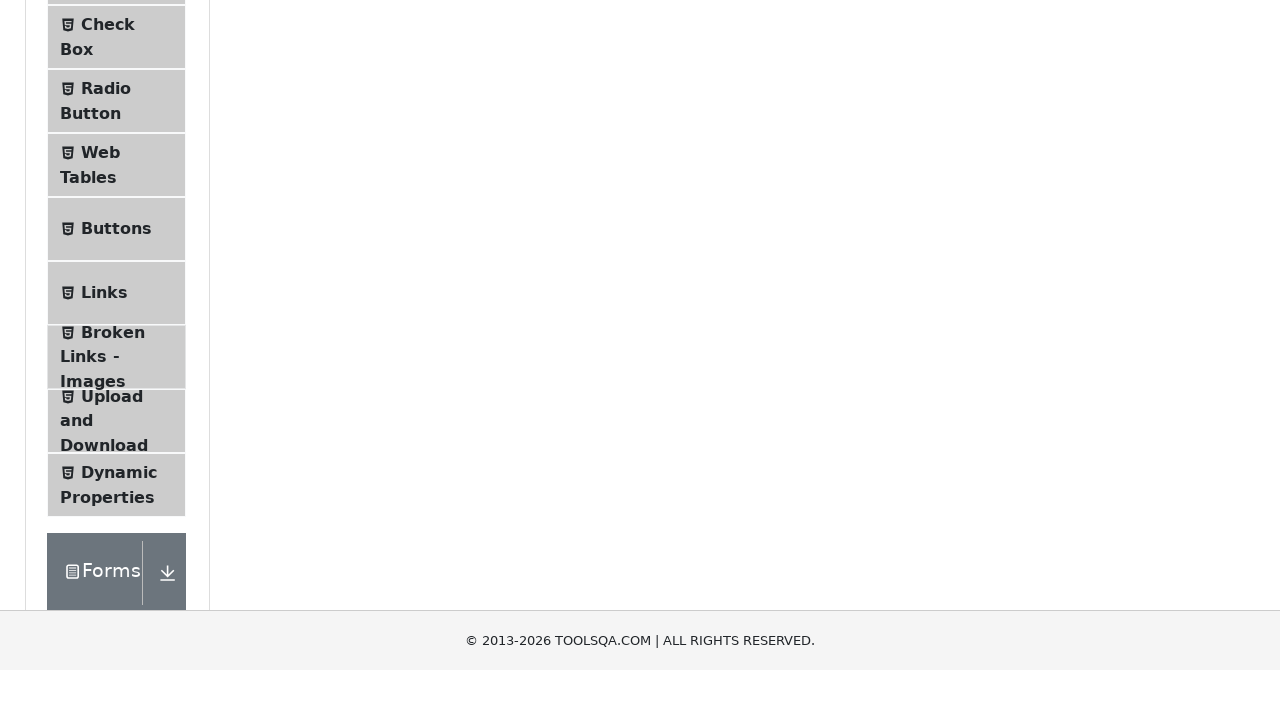

Clicked on Upload and Download option at (112, 34) on xpath=//span[text()='Upload and Download']
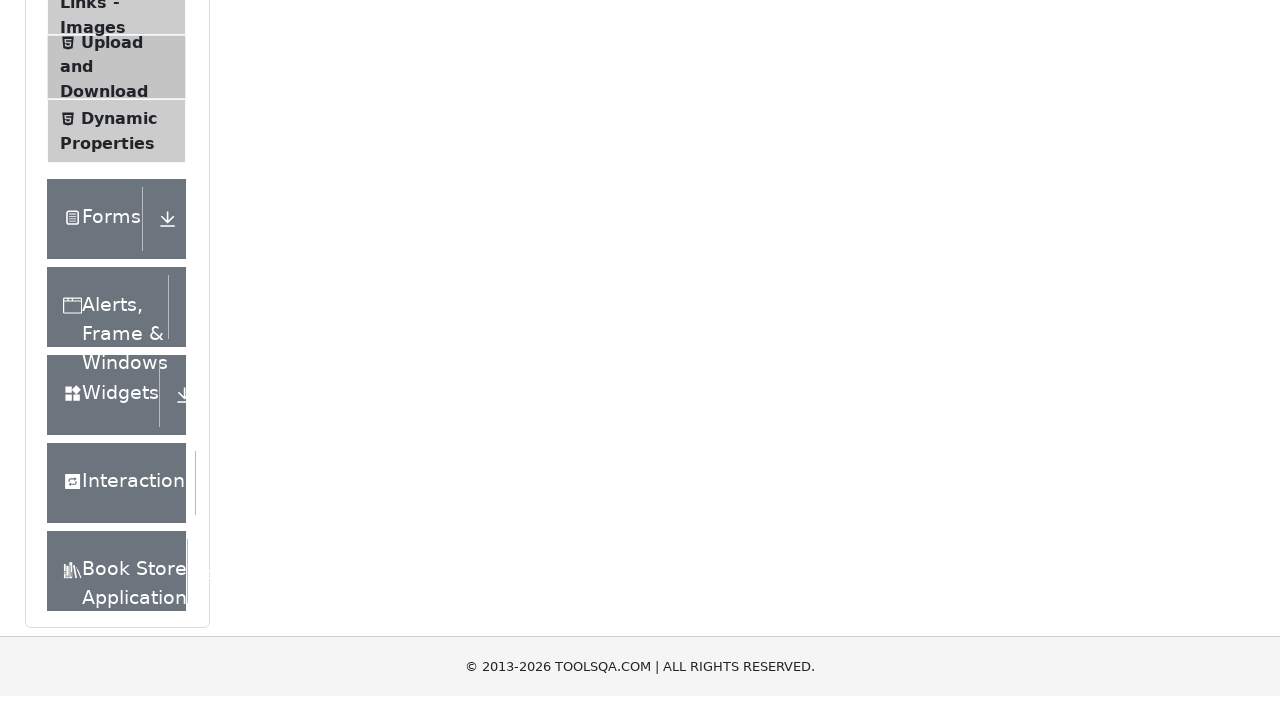

Set input files for upload with test_upload_file.txt
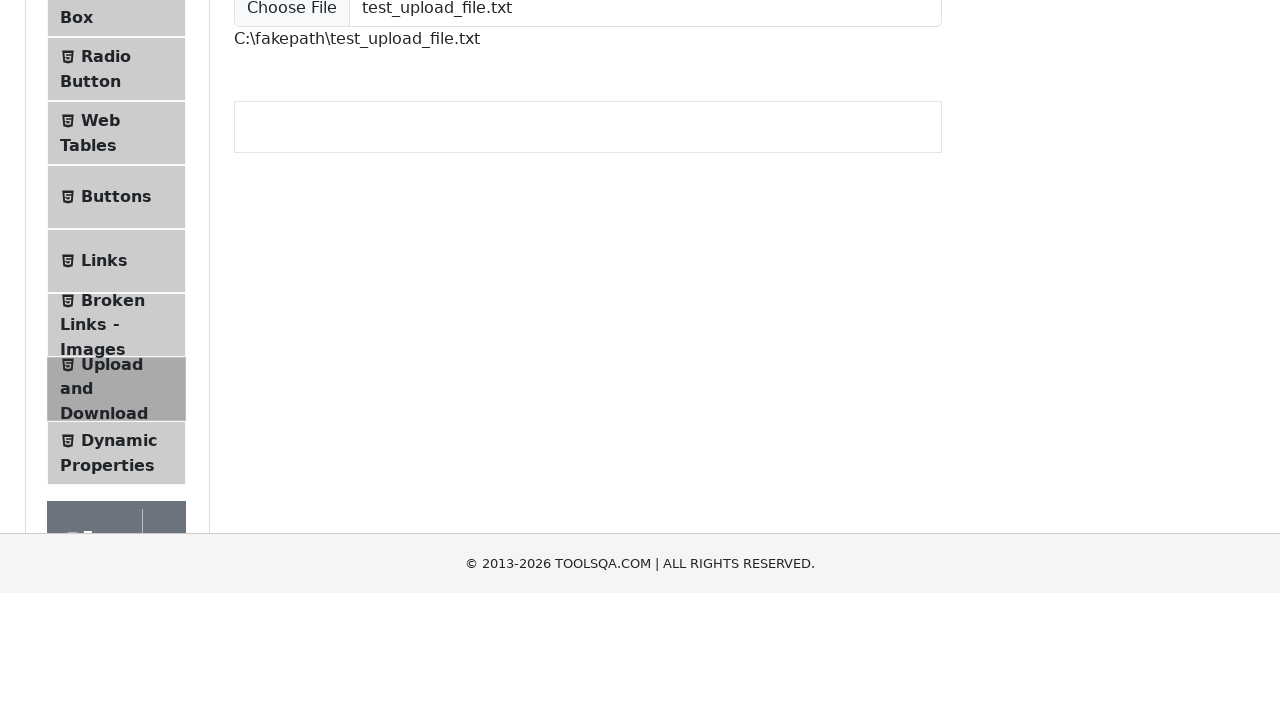

Waited for uploaded file path element to appear
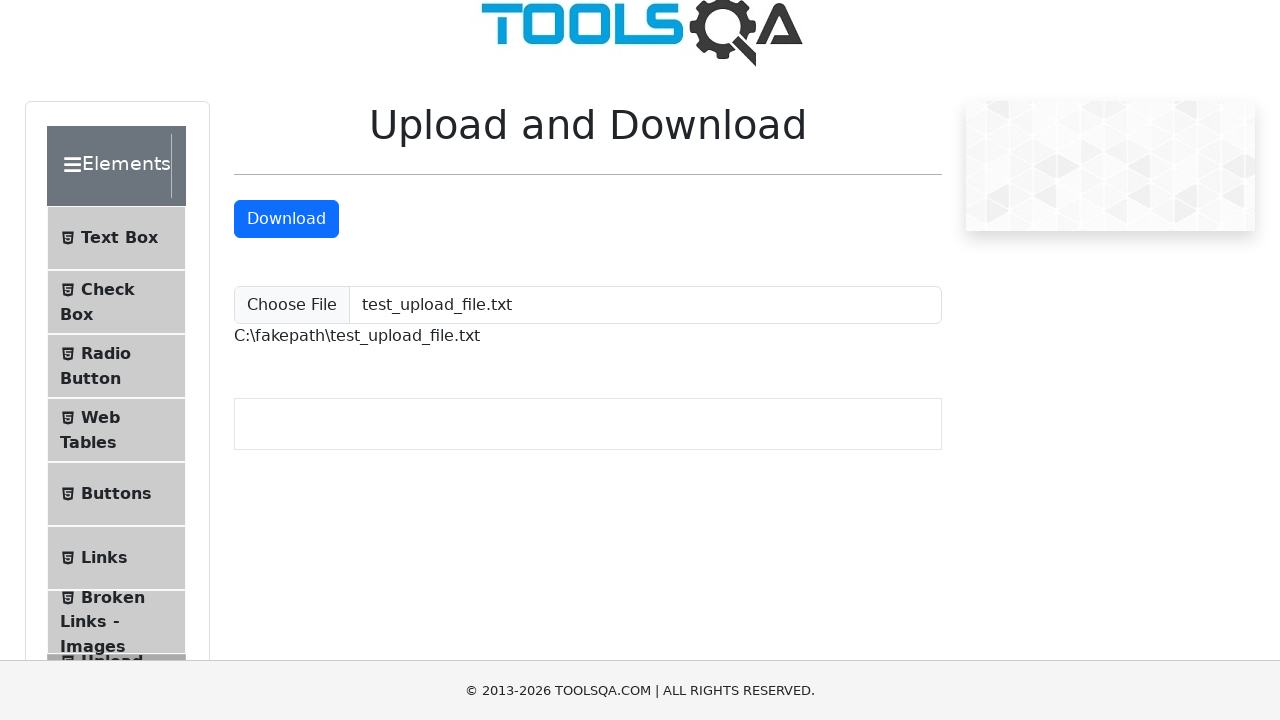

Retrieved uploaded file path text: C:\fakepath\test_upload_file.txt
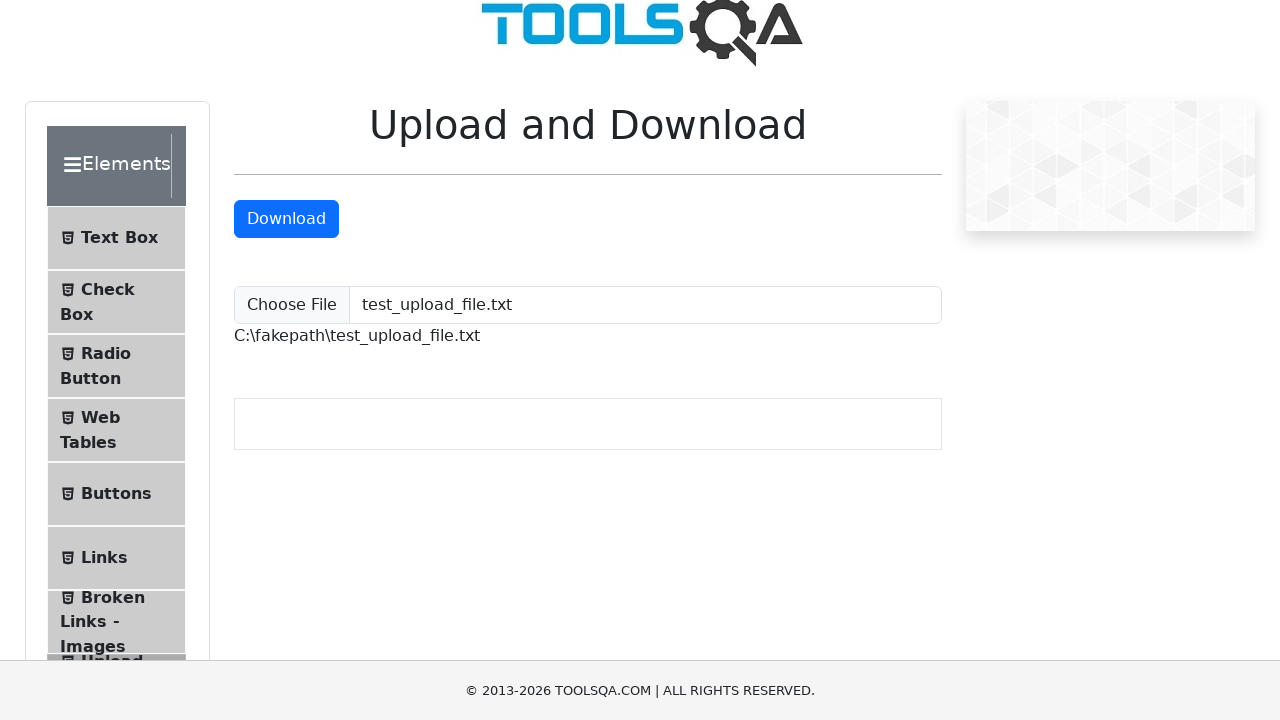

Verified that test_upload_file.txt appears in the uploaded file path
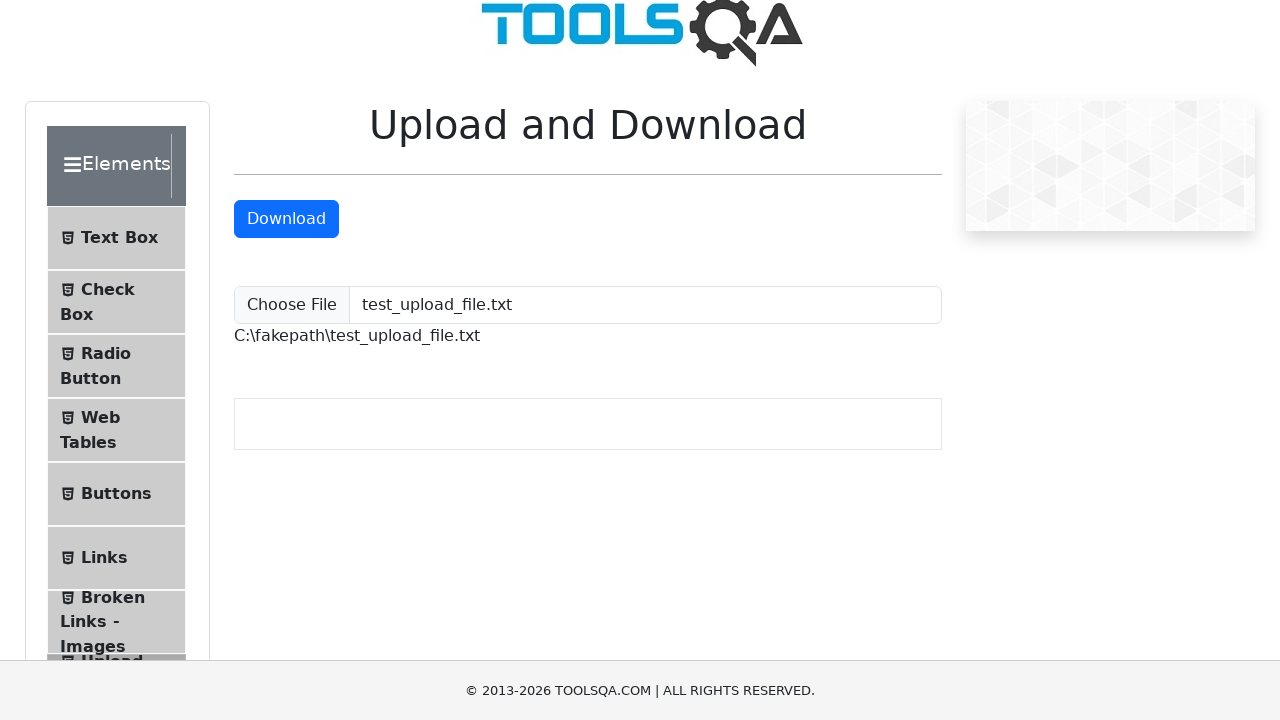

Removed temporary test file
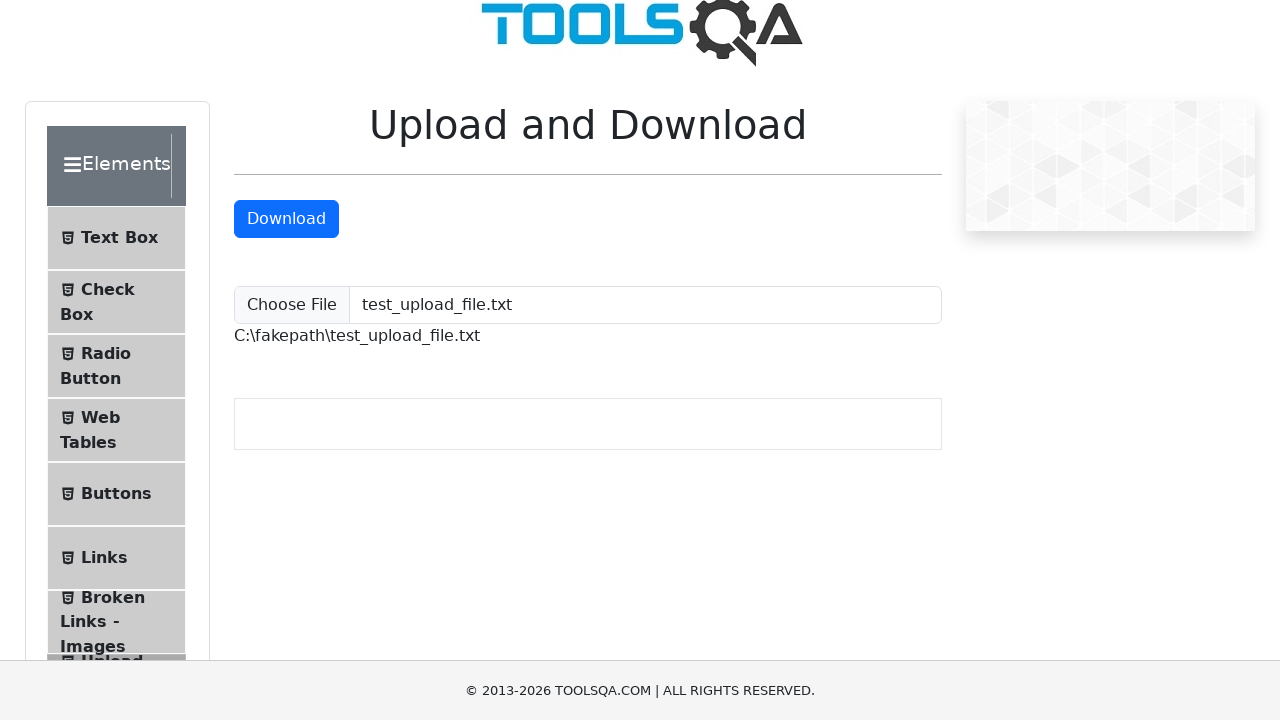

Removed temporary directory
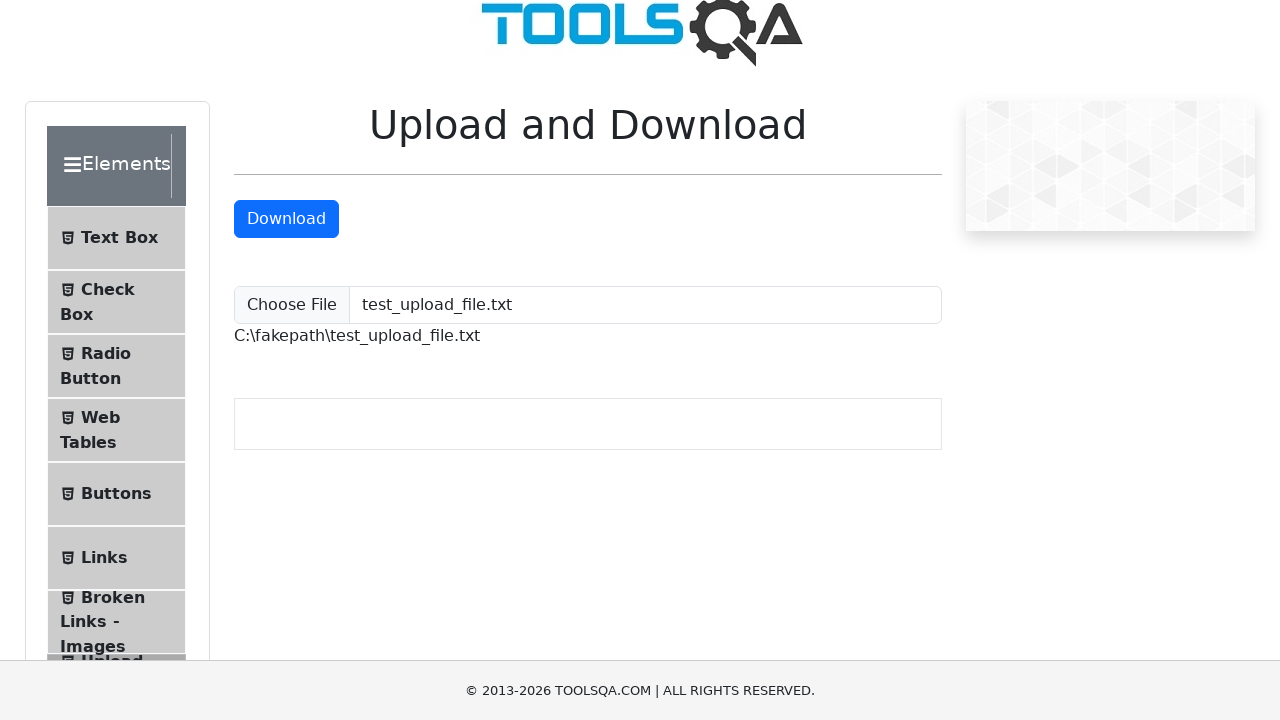

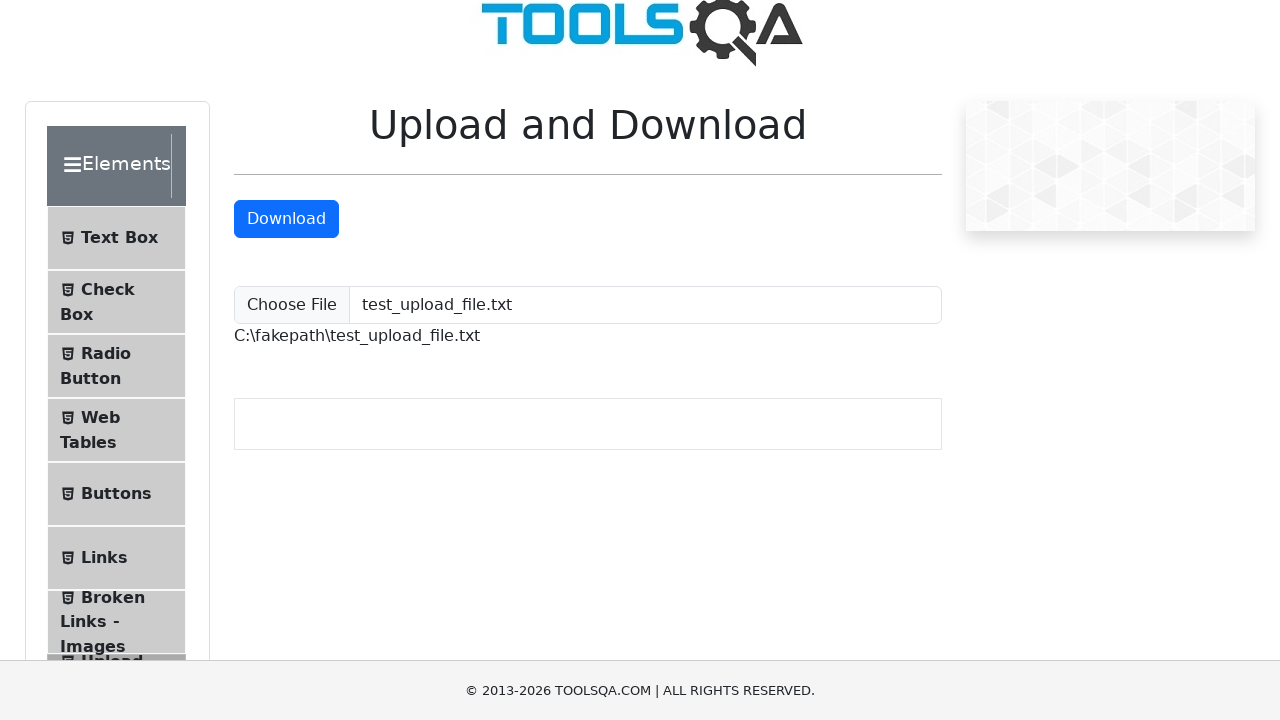